Tests the add/remove elements functionality by clicking Add Element button multiple times, verifying Delete buttons appear, then clicking Delete to remove them.

Starting URL: https://the-internet.herokuapp.com/add_remove_elements/

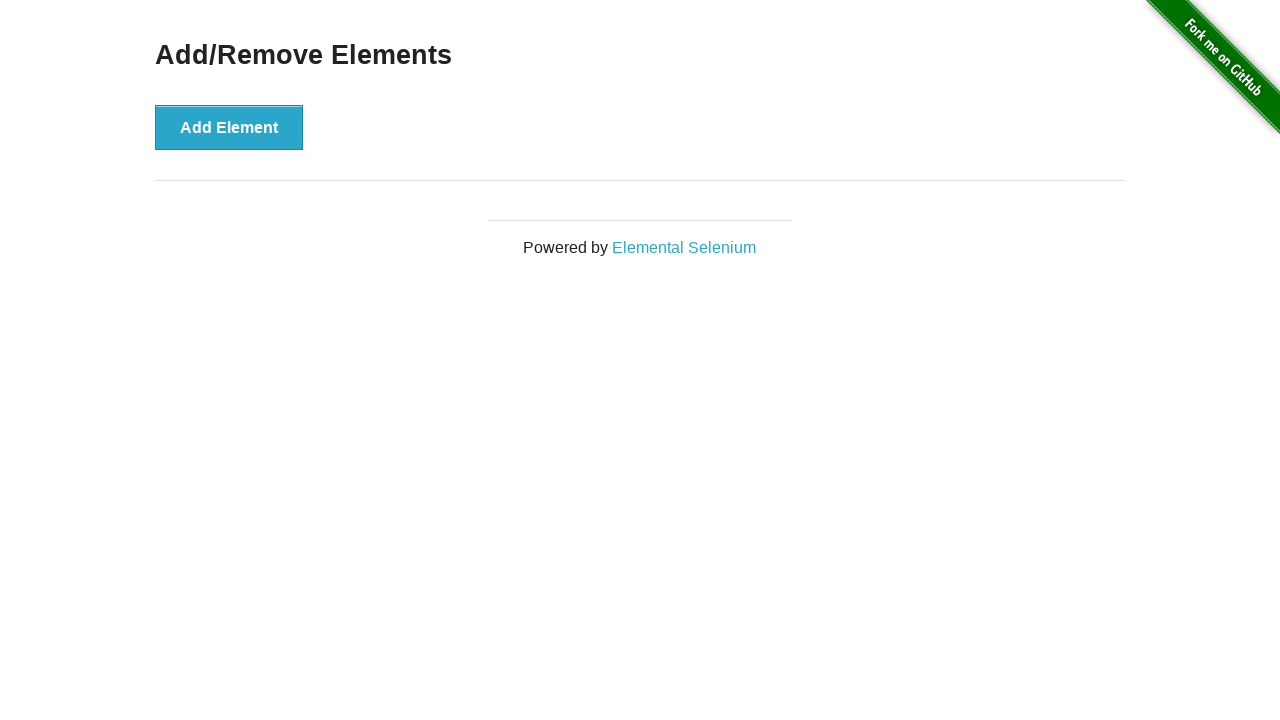

Waited for page title 'Add/Remove Elements' to load
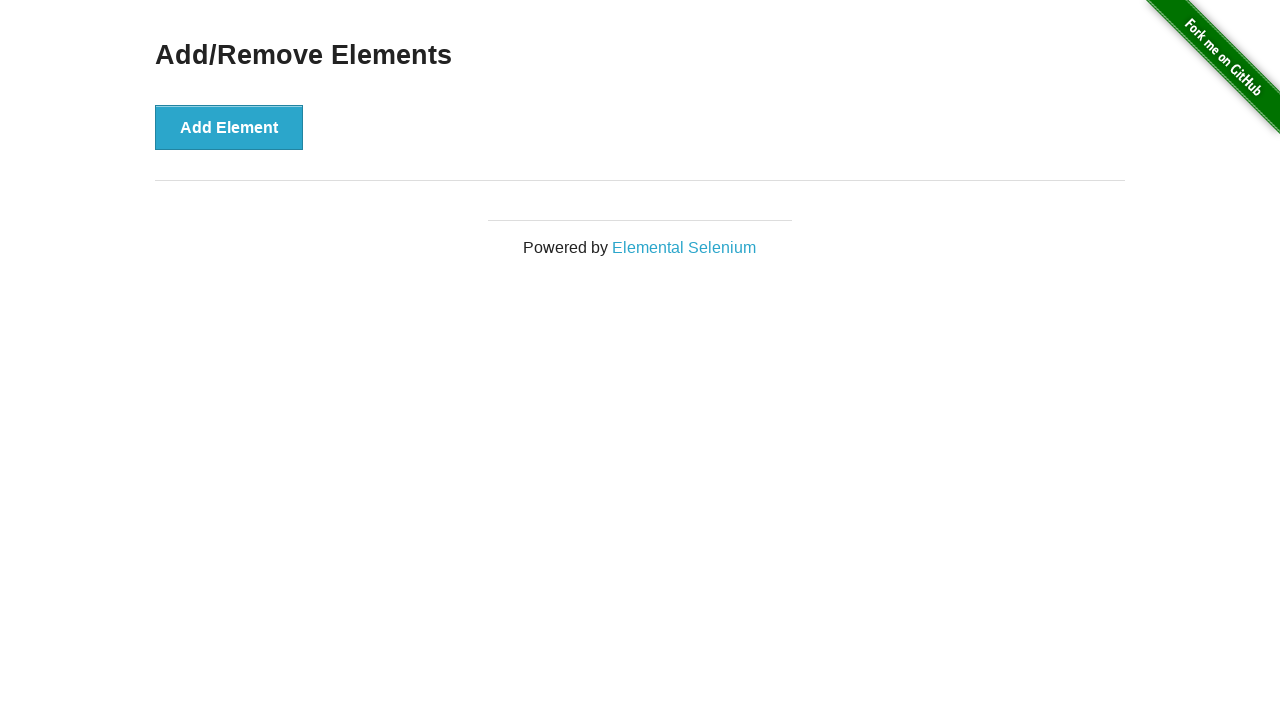

Clicked Add Element button at (229, 127) on xpath=//button[contains(text(),'Add Element')]
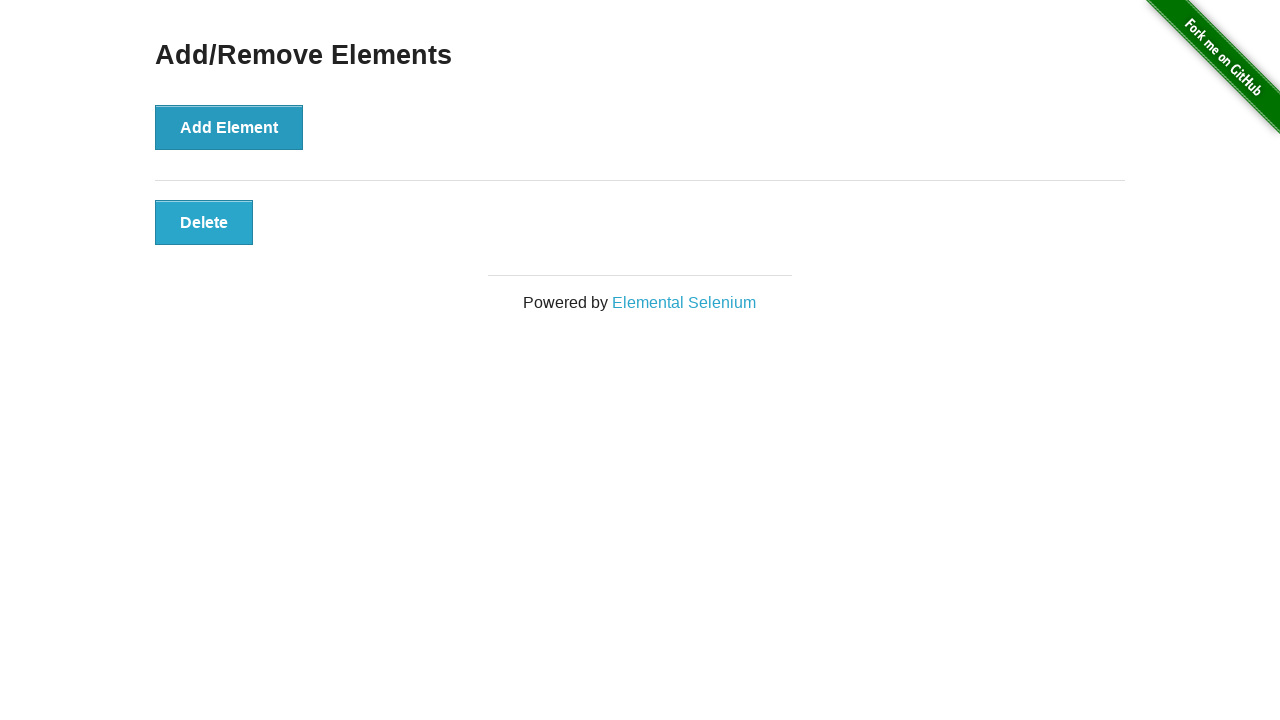

Waited for Delete button to appear
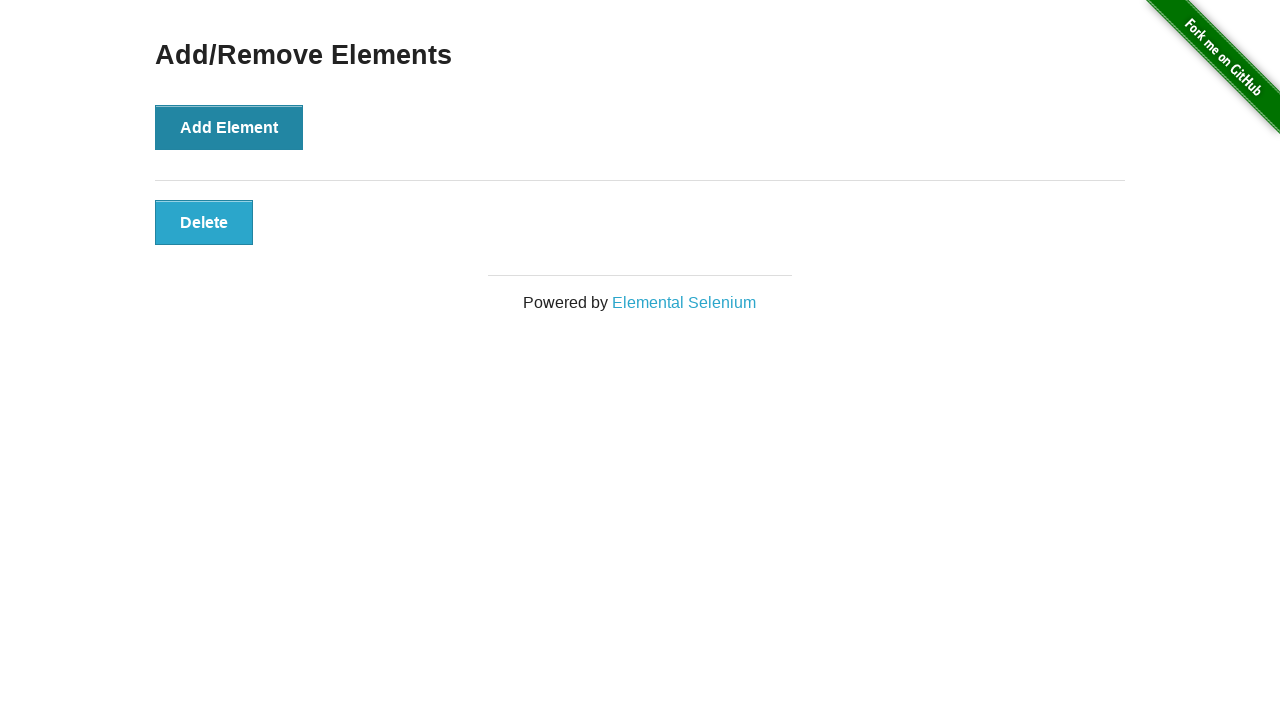

Clicked Delete button to remove element at (204, 222) on xpath=//button[contains(text(),'Delete')]
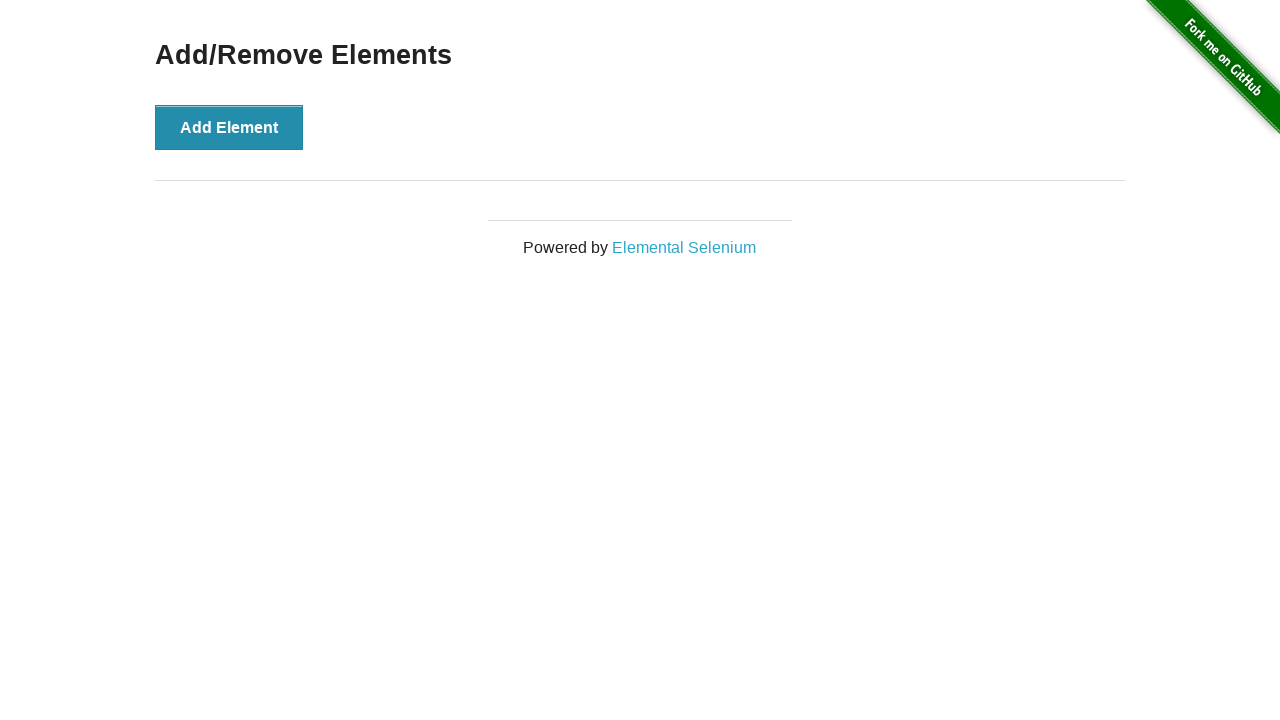

Clicked Add Element button (1st time) at (229, 127) on xpath=//button[contains(text(),'Add Element')]
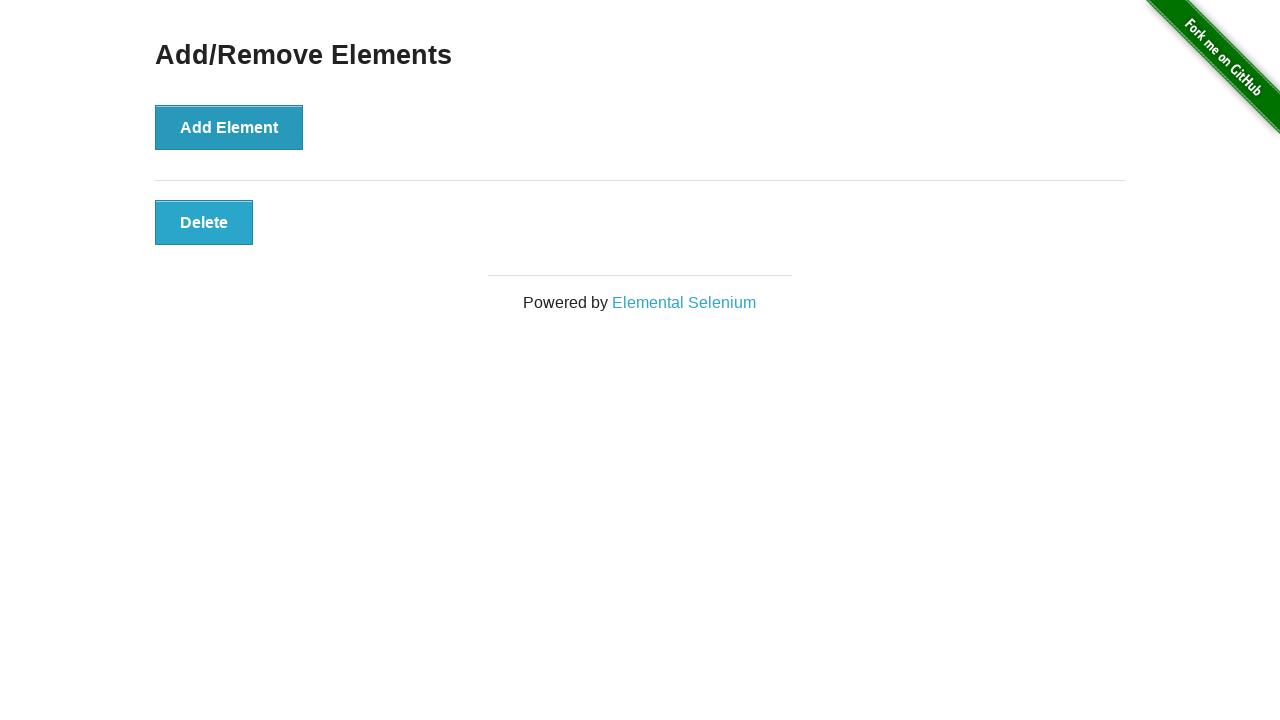

Clicked Add Element button (2nd time) at (229, 127) on xpath=//button[contains(text(),'Add Element')]
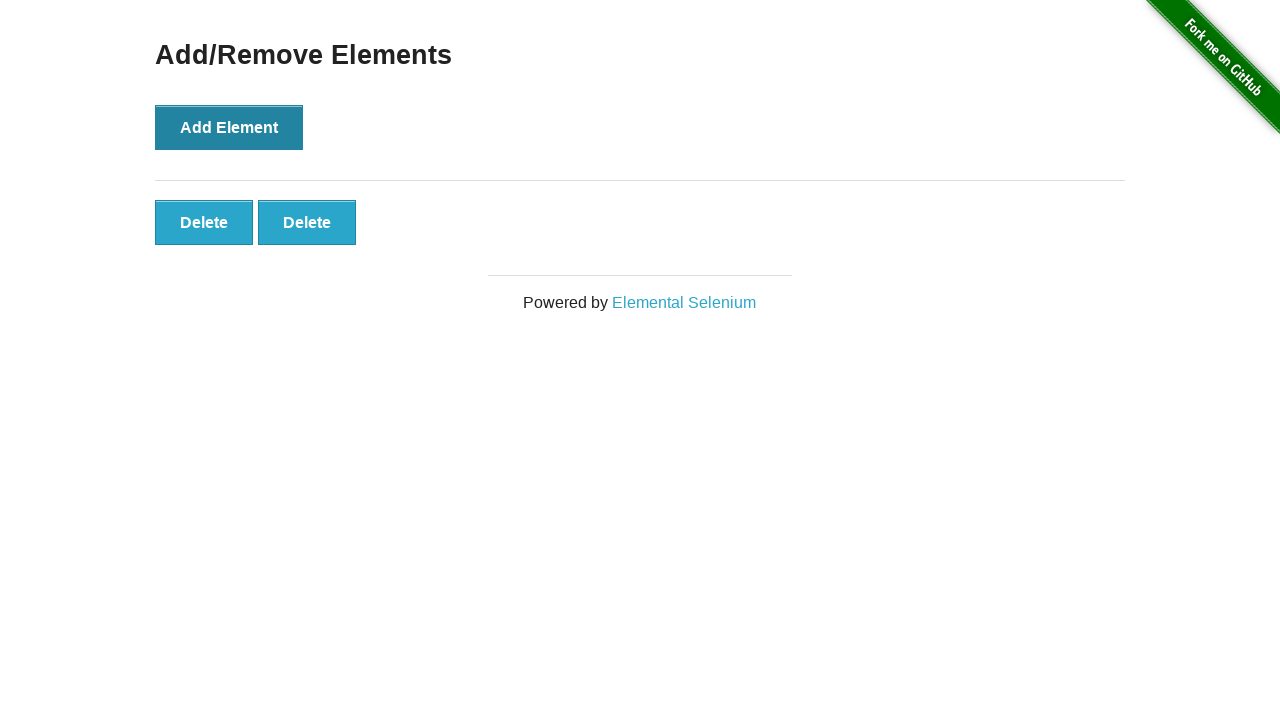

Clicked Add Element button (3rd time) at (229, 127) on xpath=//button[contains(text(),'Add Element')]
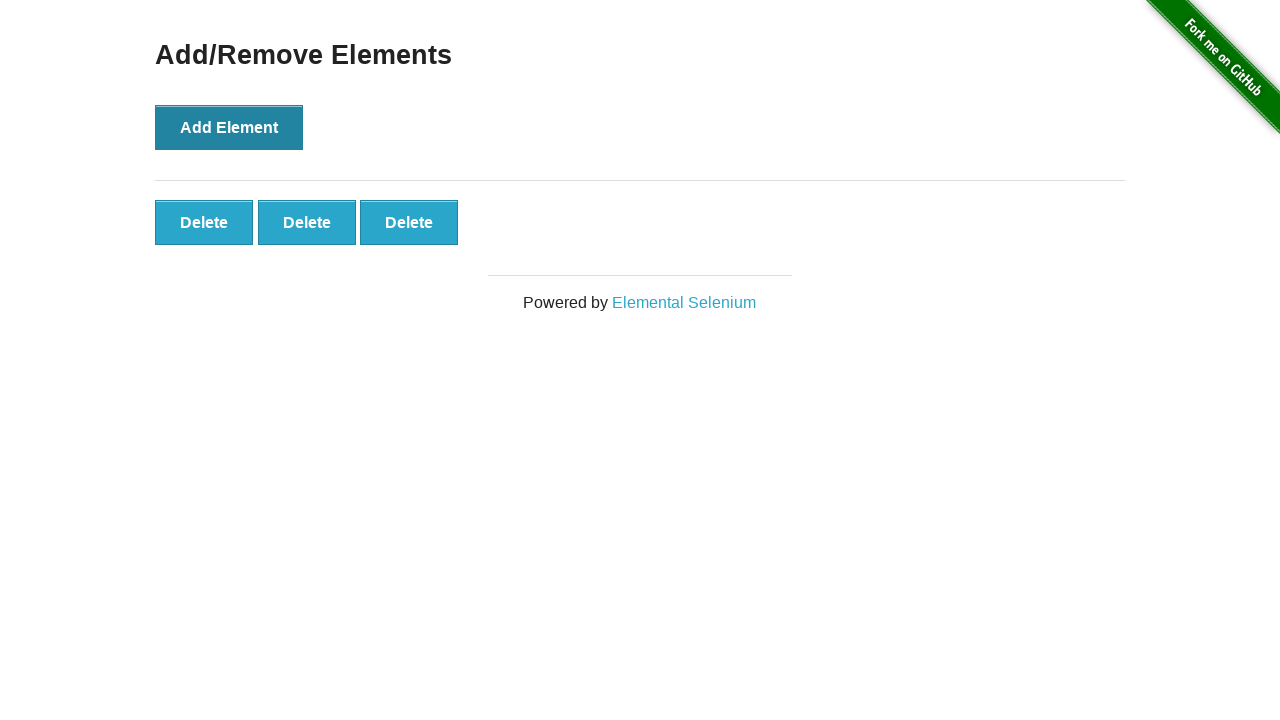

Retrieved all Delete buttons from the page
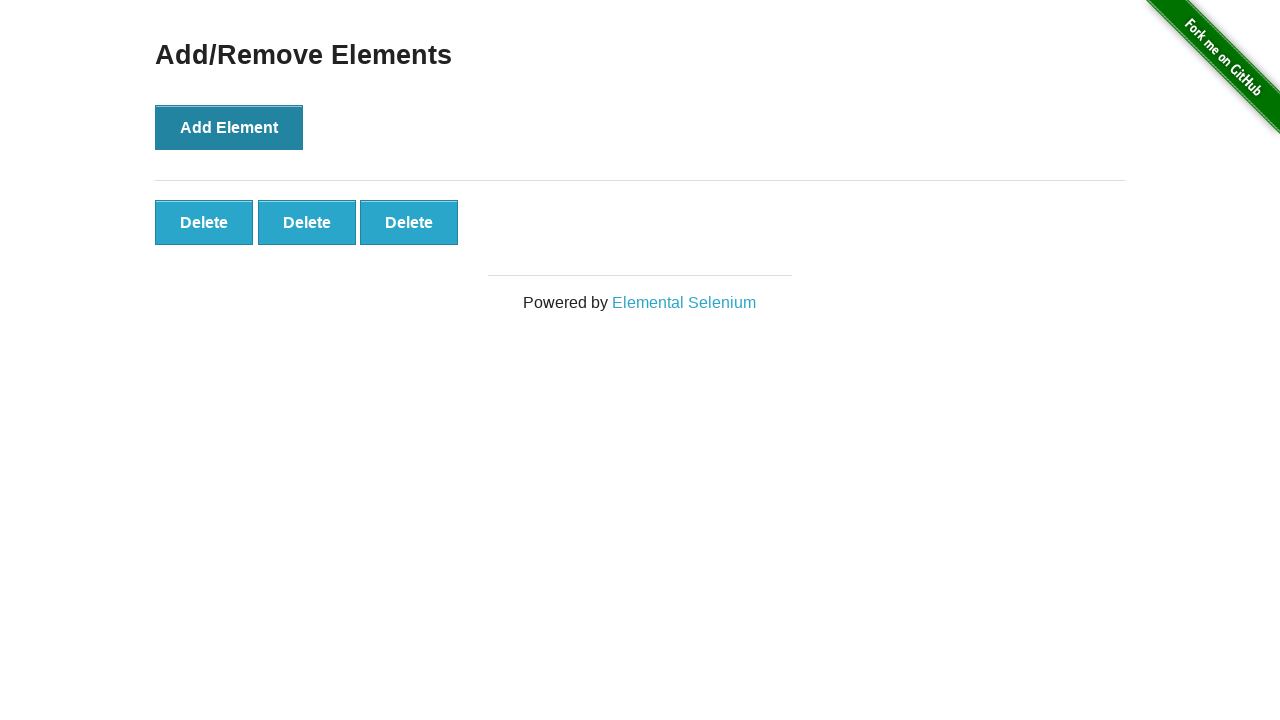

Verified that 3 Delete buttons exist
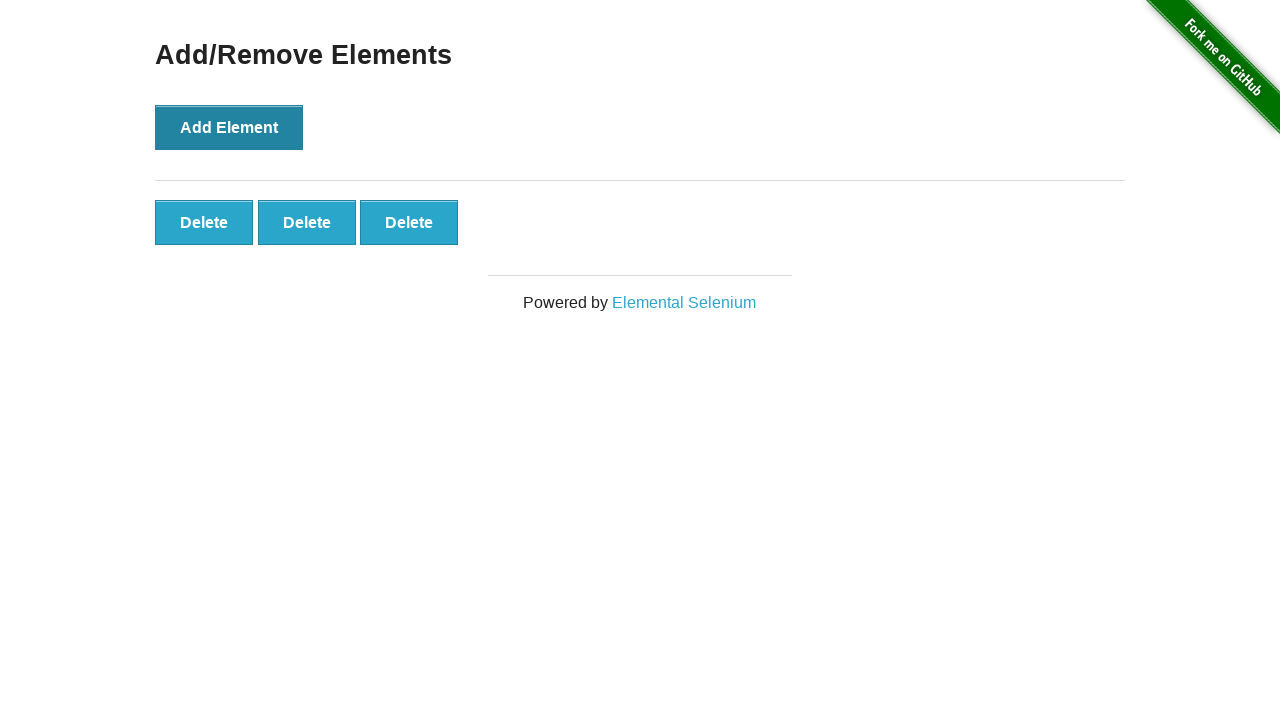

Clicked Delete button to remove one element at (204, 222) on xpath=//button[contains(text(),'Delete')]
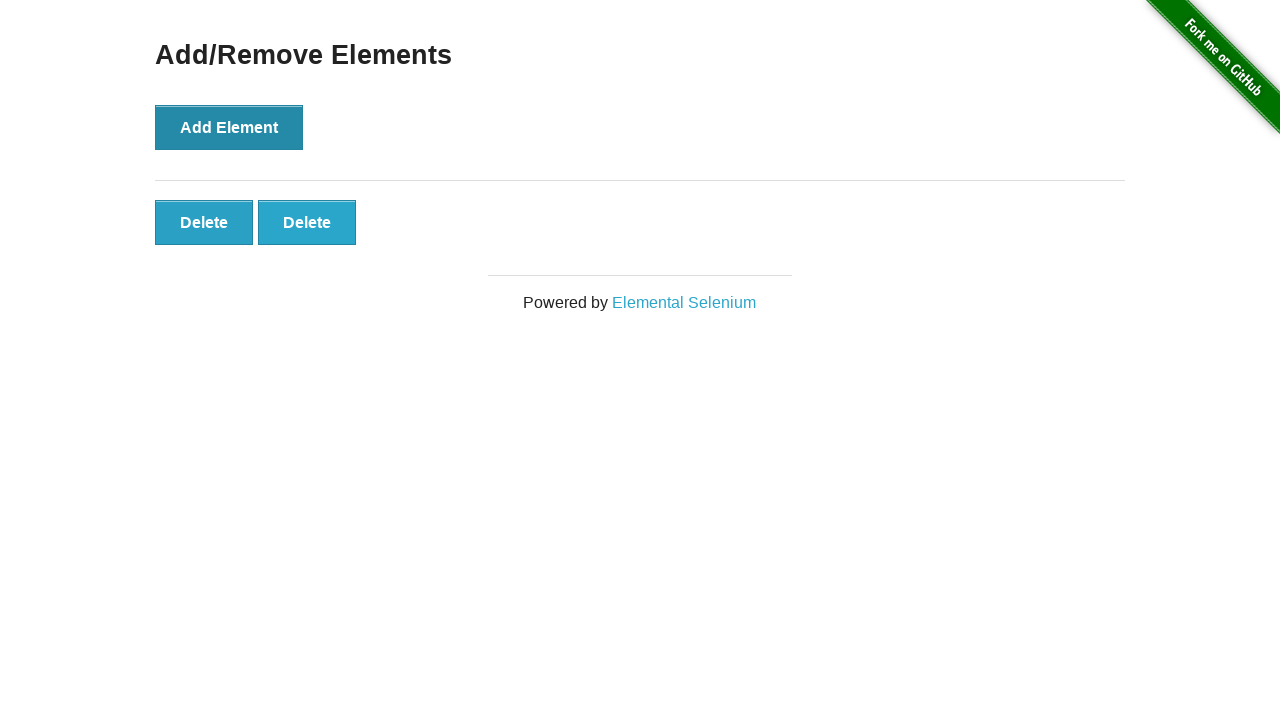

Retrieved all remaining Delete buttons from the page
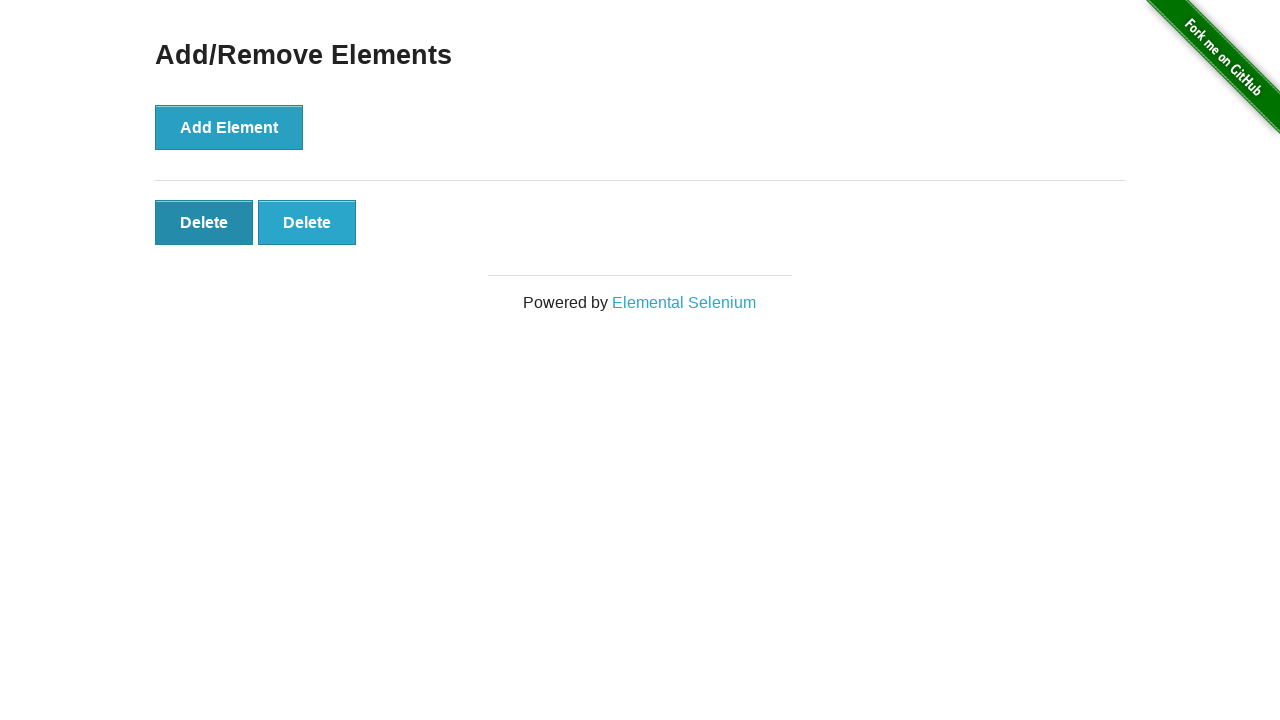

Verified that 2 Delete buttons remain after removal
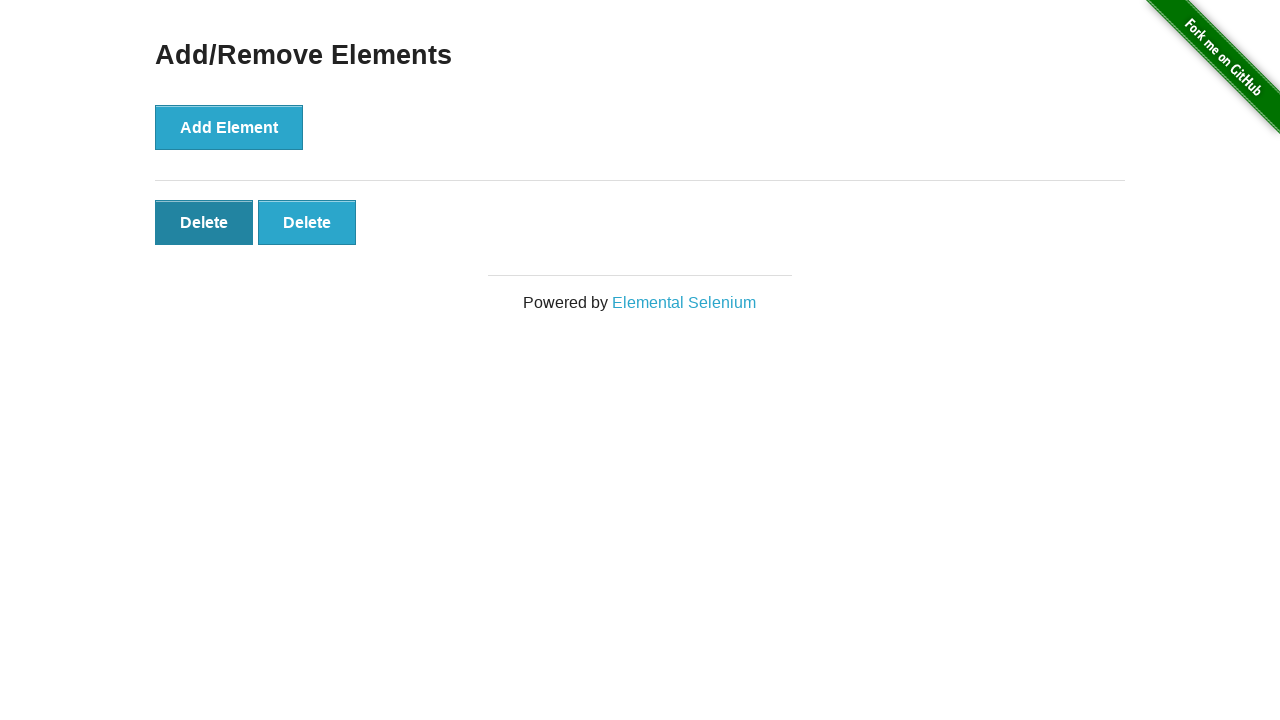

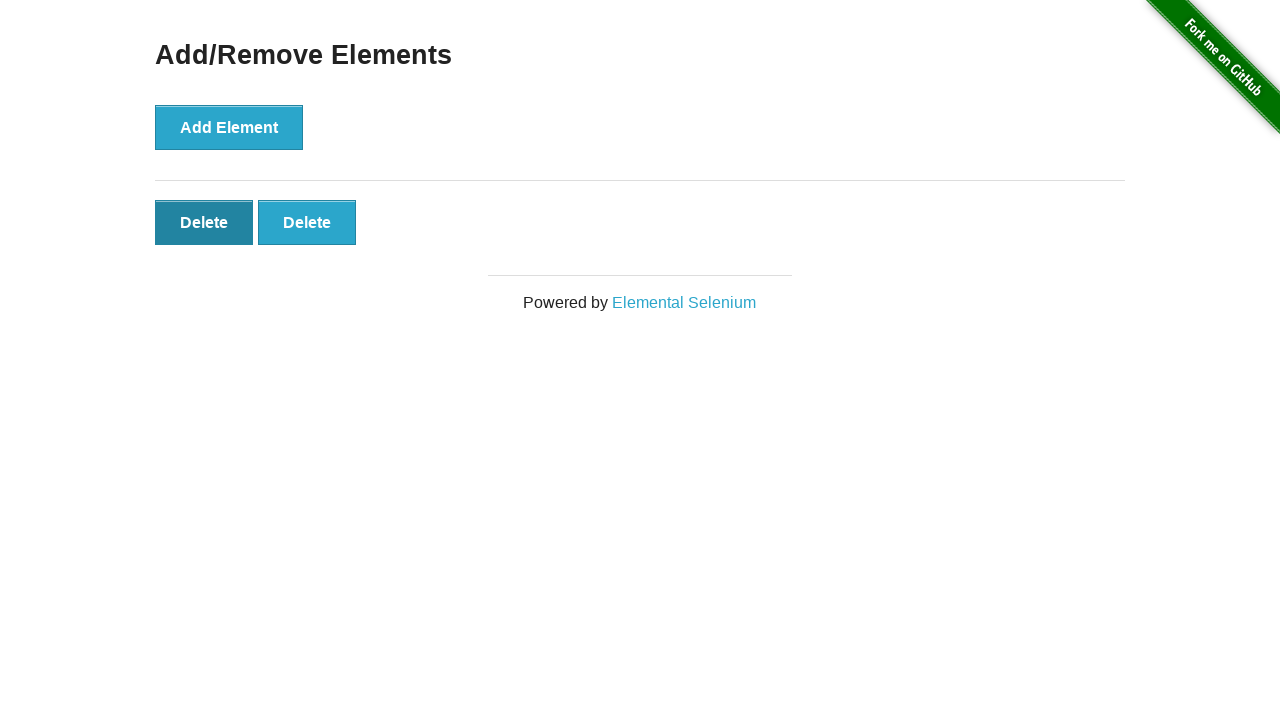